Tests date picker functionality by clearing the date field, selecting today's date, and then selecting tomorrow's date using calendar interactions

Starting URL: https://demoqa.com/date-picker

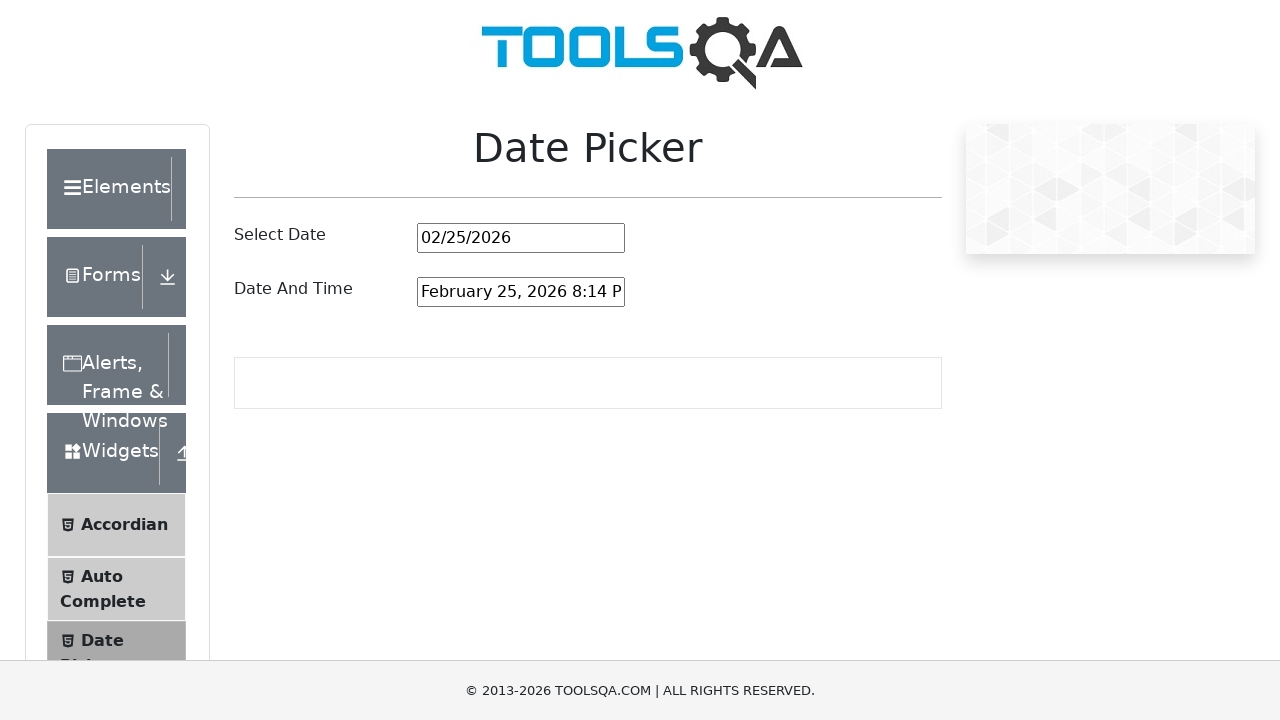

Clicked on date picker input field at (521, 238) on input#datePickerMonthYearInput
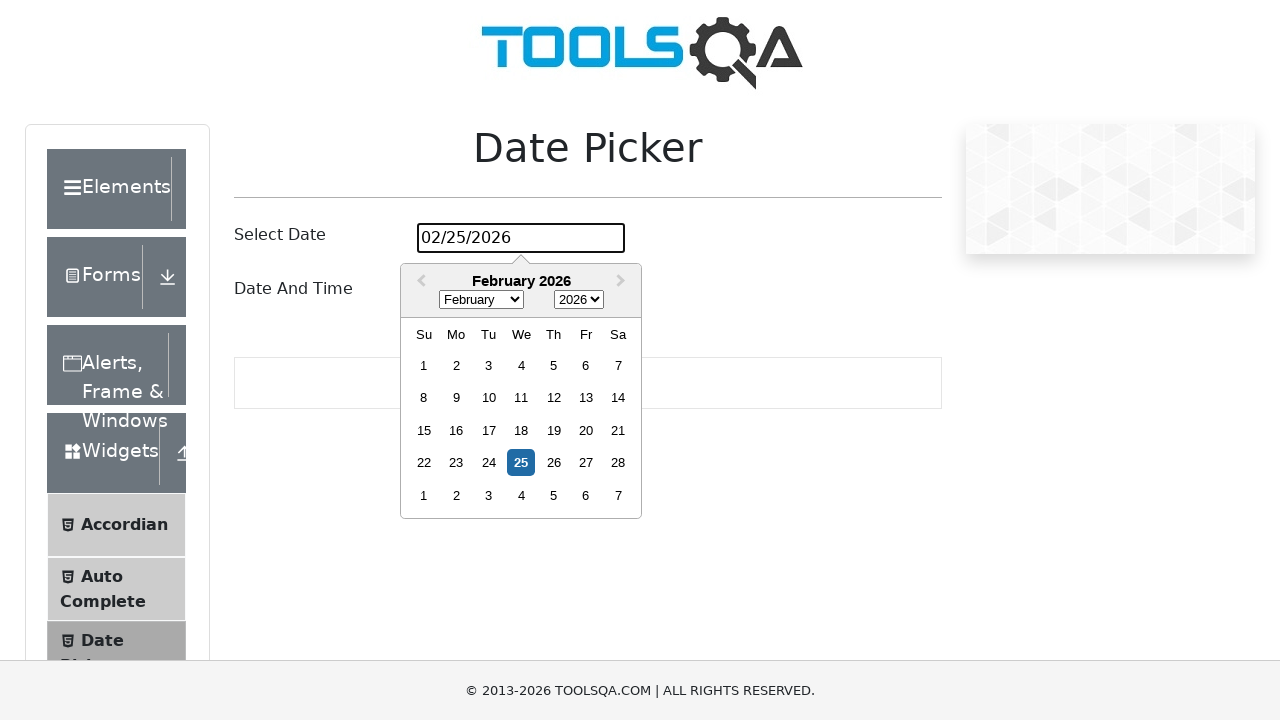

Selected all text in date field with Control+A
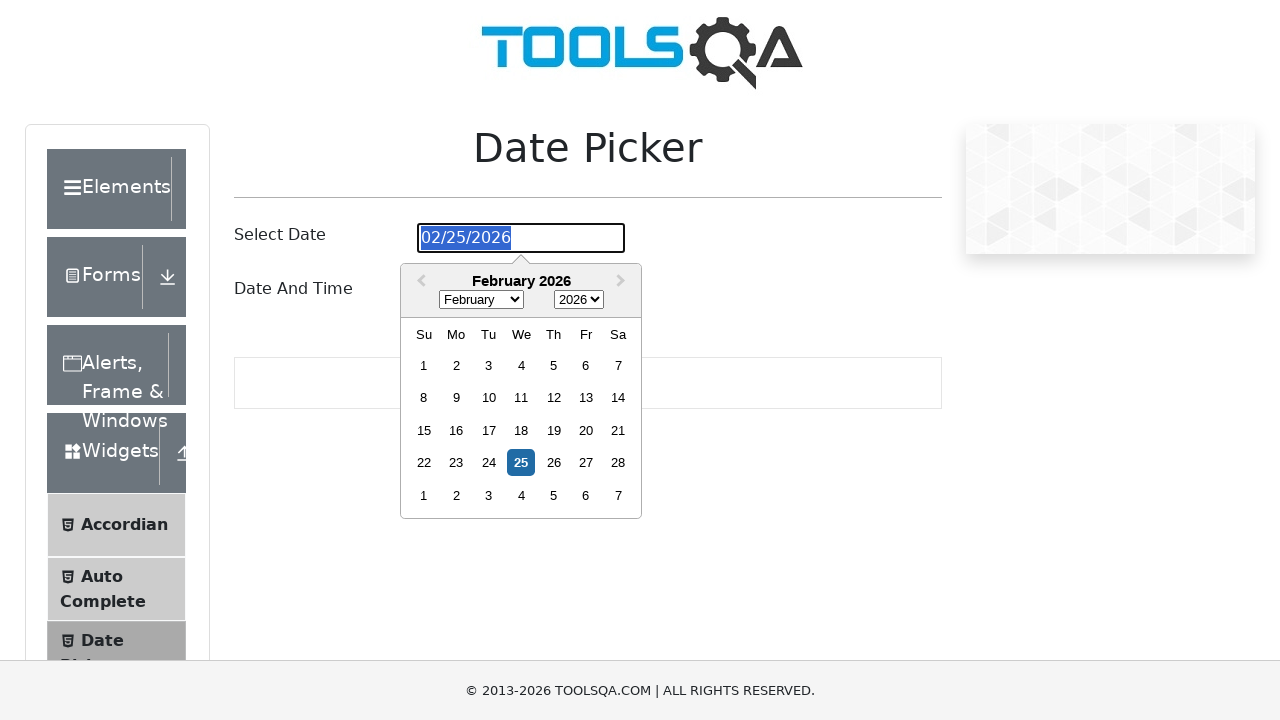

Cleared date field with Backspace
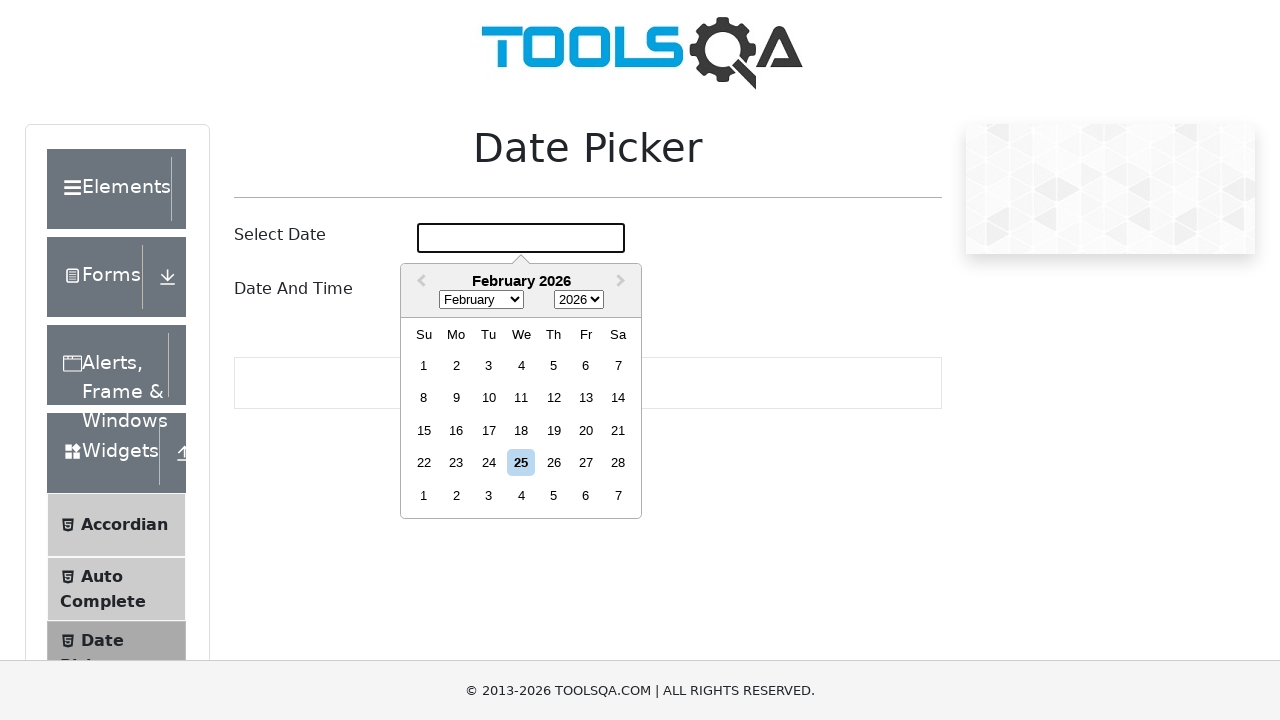

Clicked on date picker input field to open calendar at (521, 238) on input#datePickerMonthYearInput
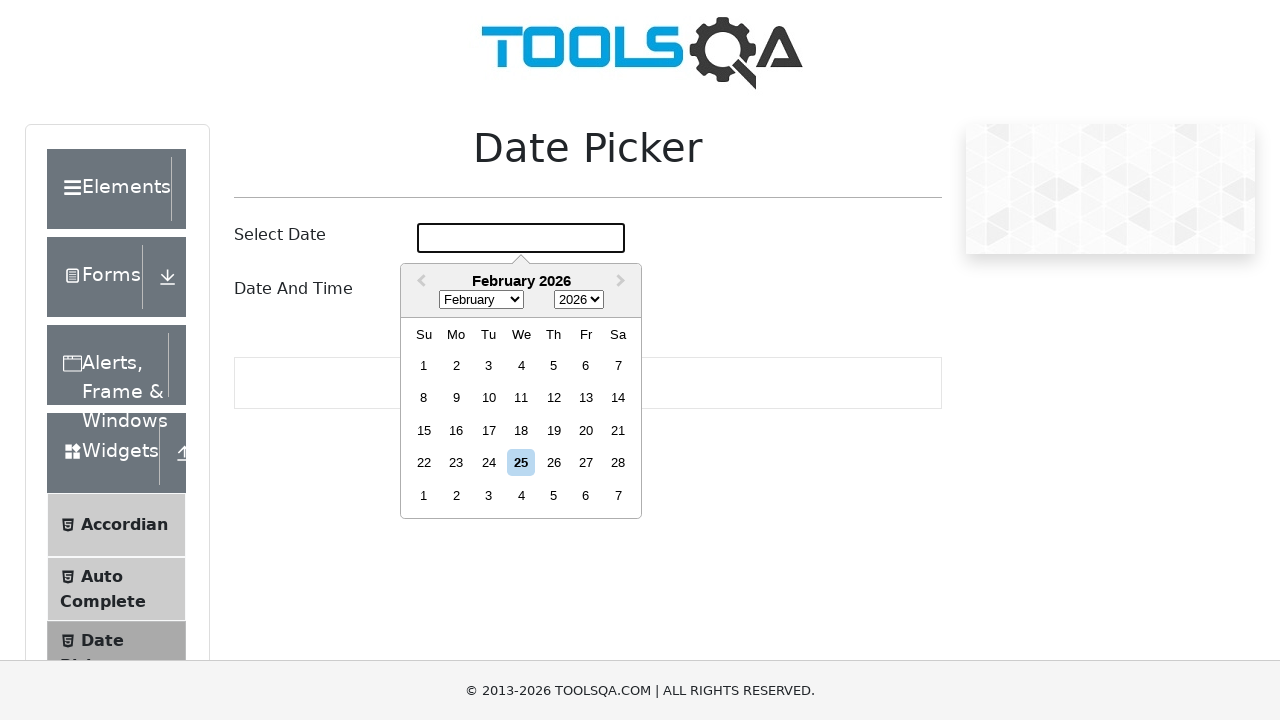

Selected today's date from calendar at (521, 463) on div.react-datepicker__day--today
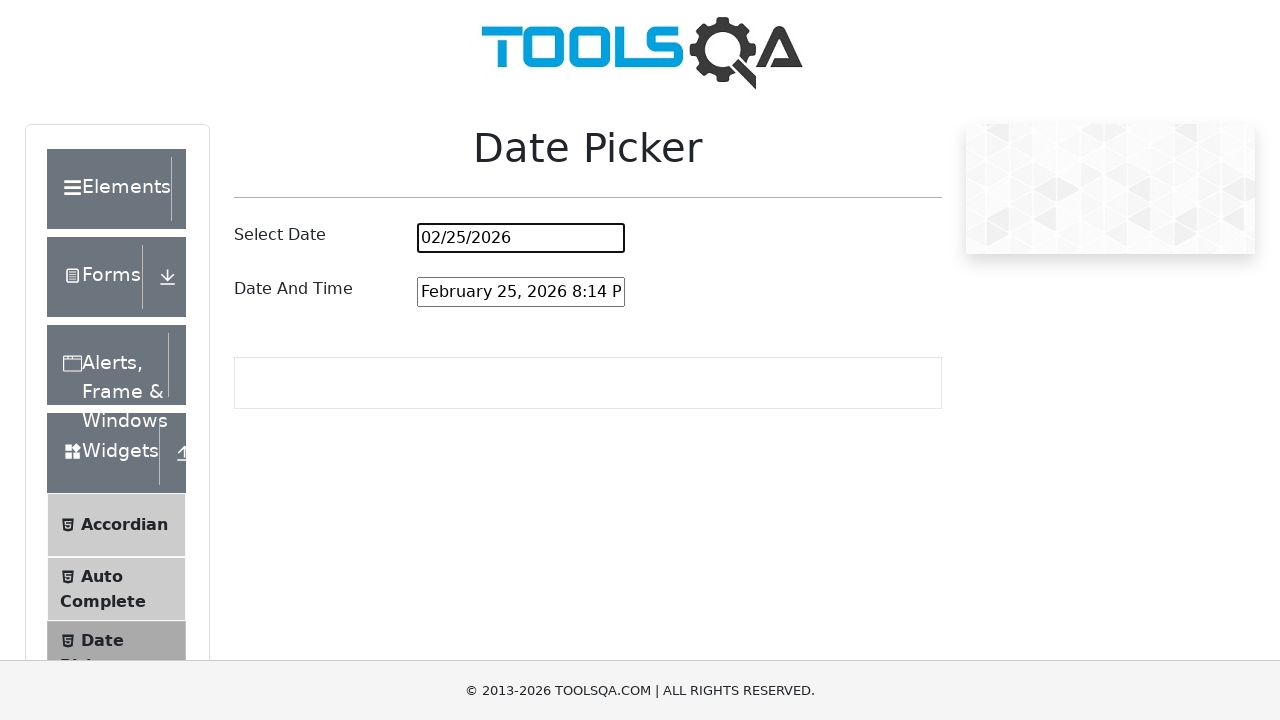

Clicked on date picker input field again to clear for tomorrow's date at (521, 238) on input#datePickerMonthYearInput
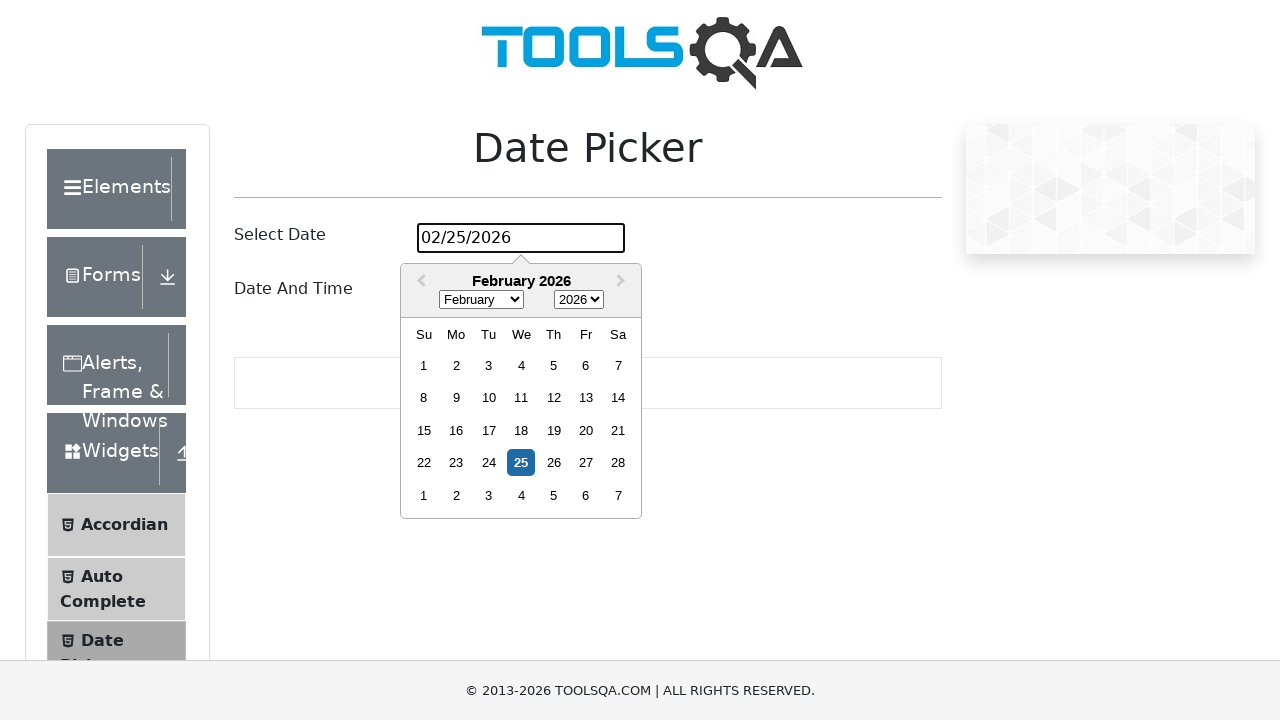

Selected all text in date field with Control+A
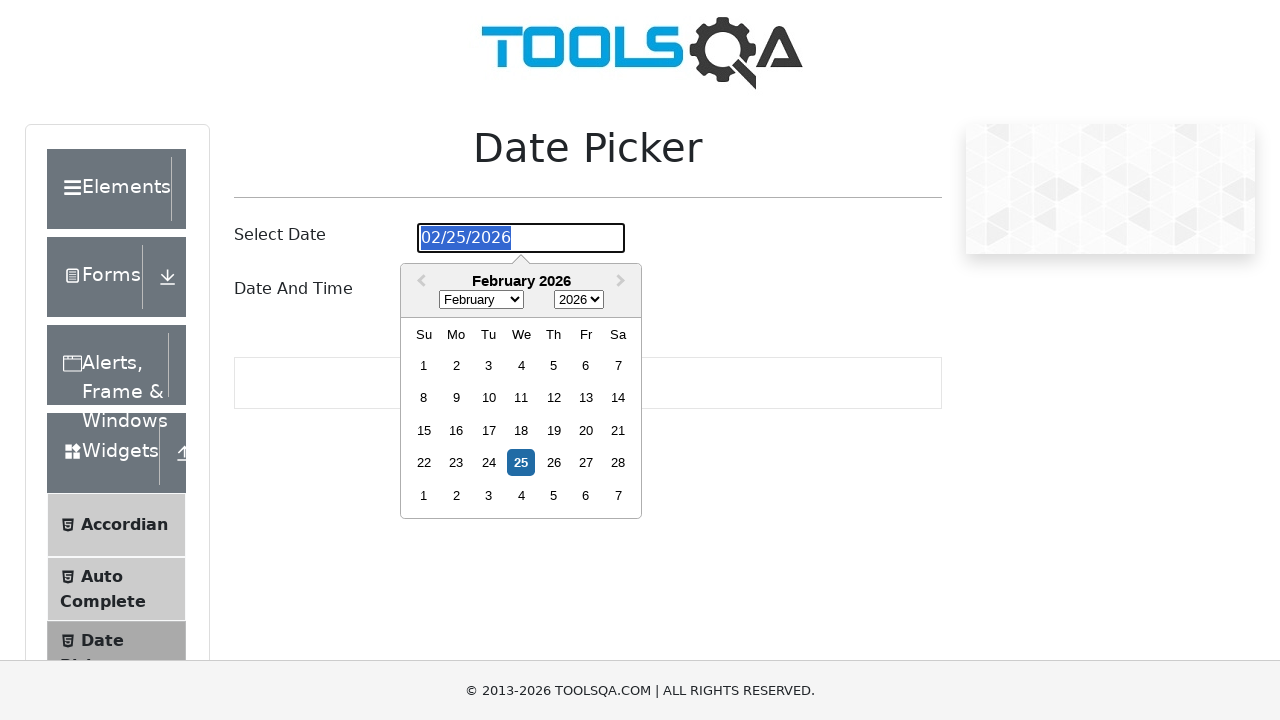

Cleared date field with Backspace again
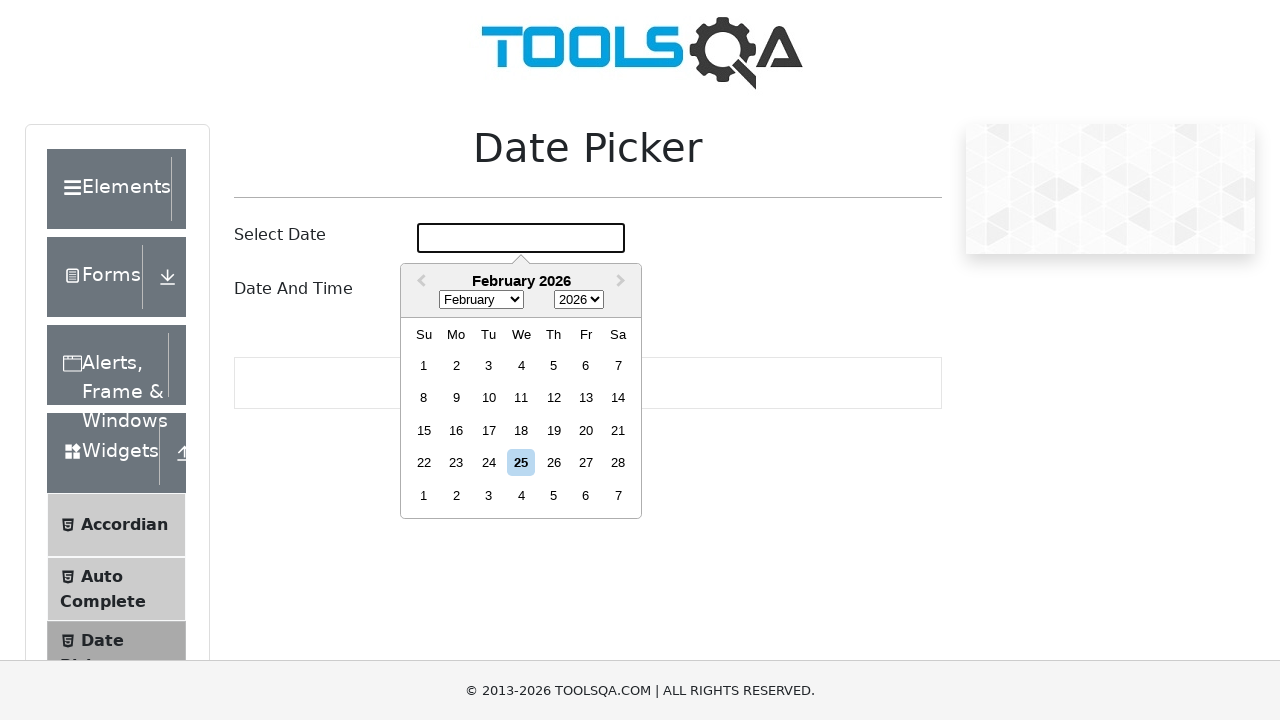

Clicked on date picker input field to open calendar for tomorrow's date at (521, 238) on input#datePickerMonthYearInput
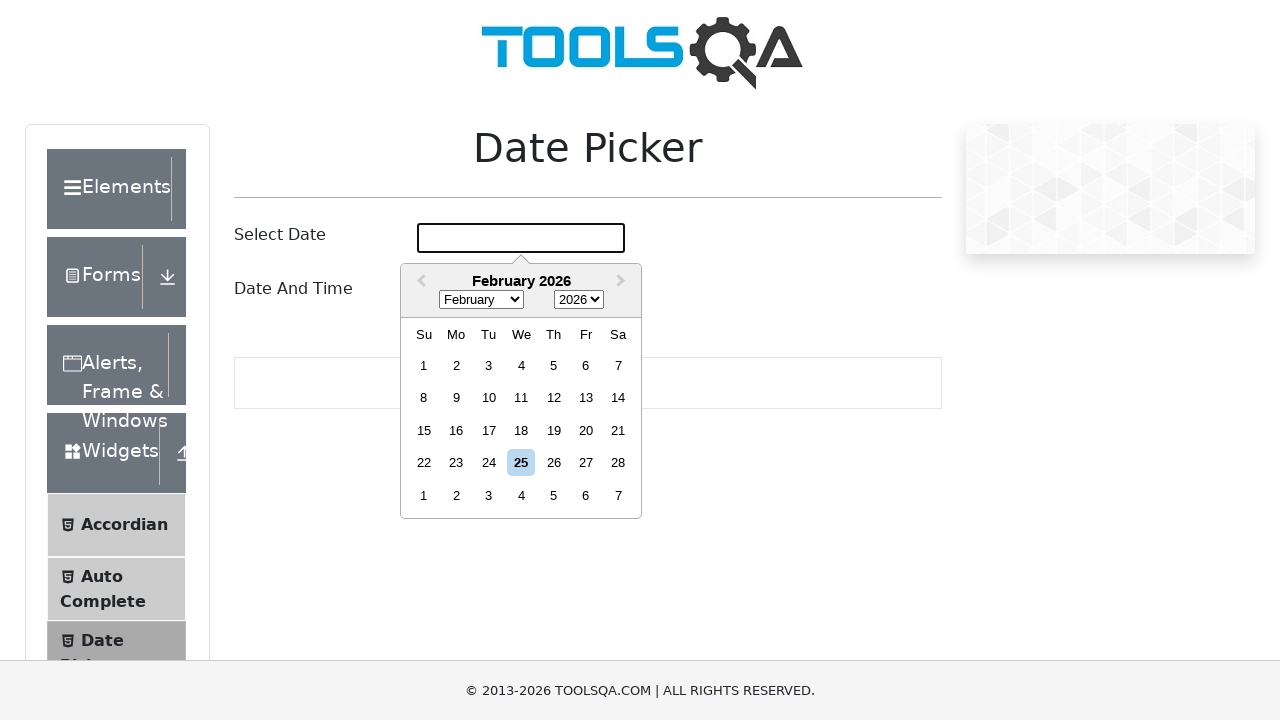

Selected tomorrow's date (Choose Thursday, February 26th, 2026) from calendar at (554, 463) on div[aria-label='Choose Thursday, February 26th, 2026']
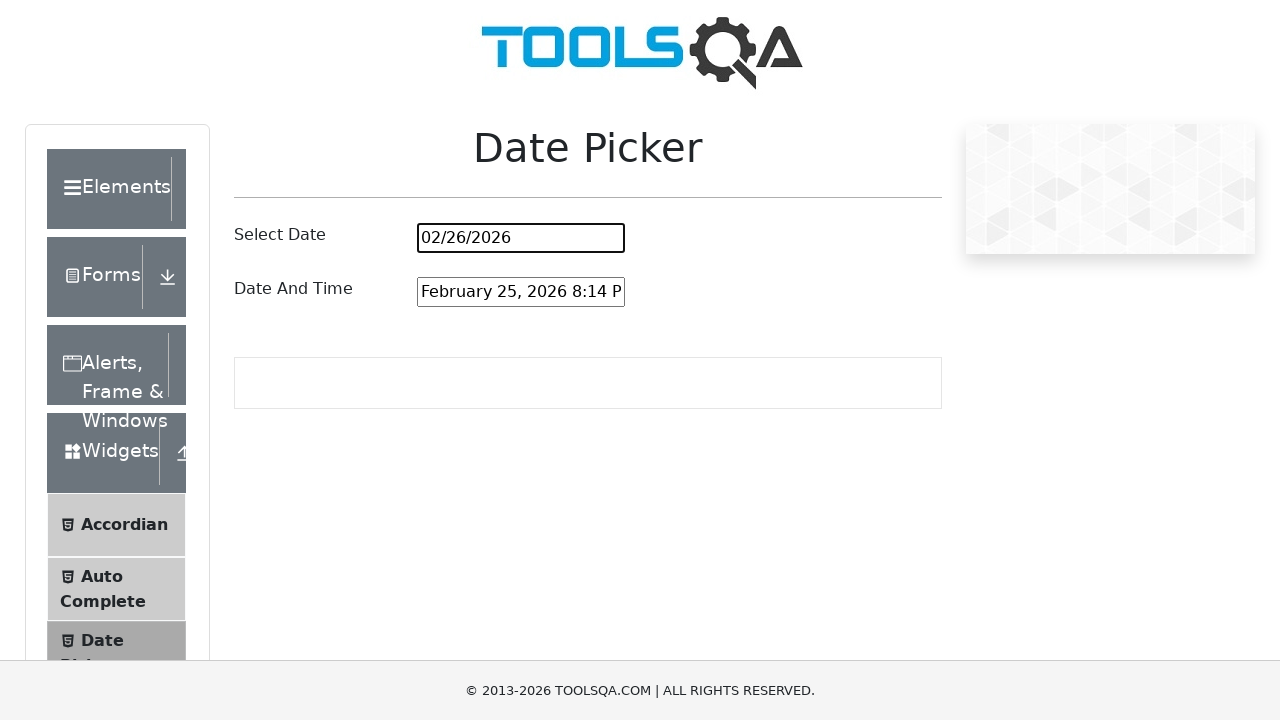

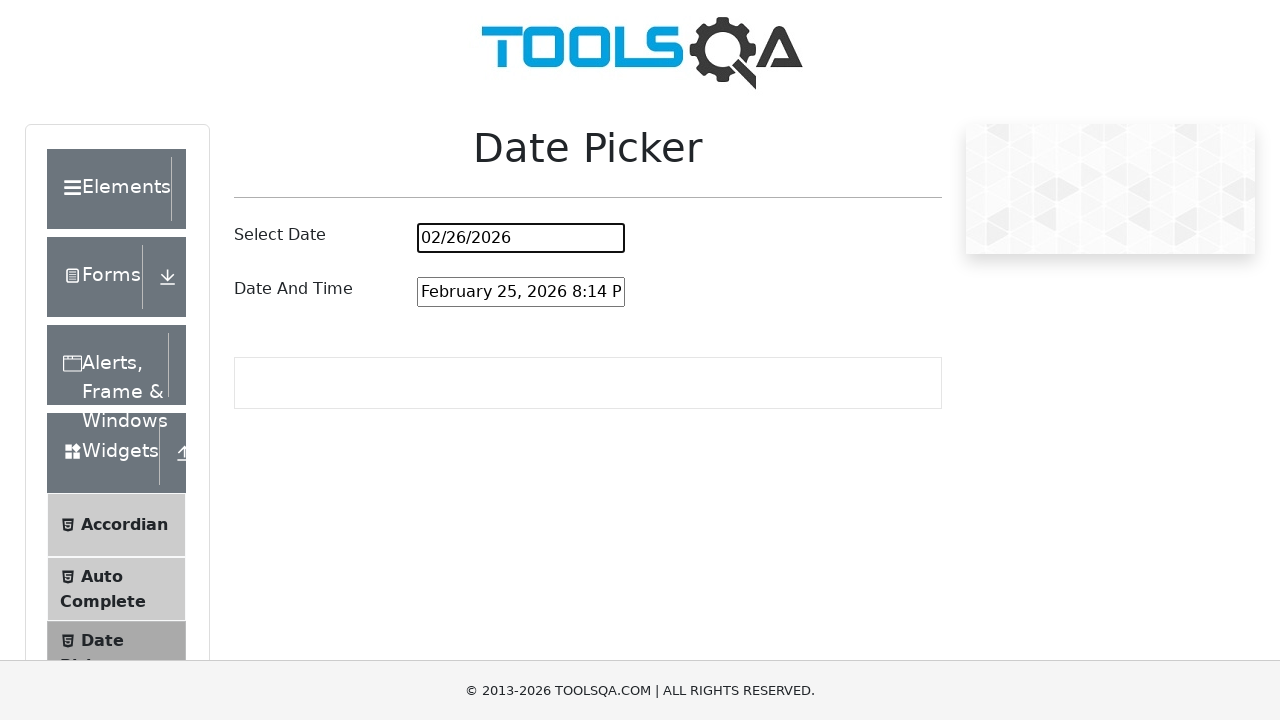